Tests that an unsaved change to an employee's name doesn't persist when switching between employees

Starting URL: https://devmountain-qa.github.io/employee-manager/1.2_Version/index.html

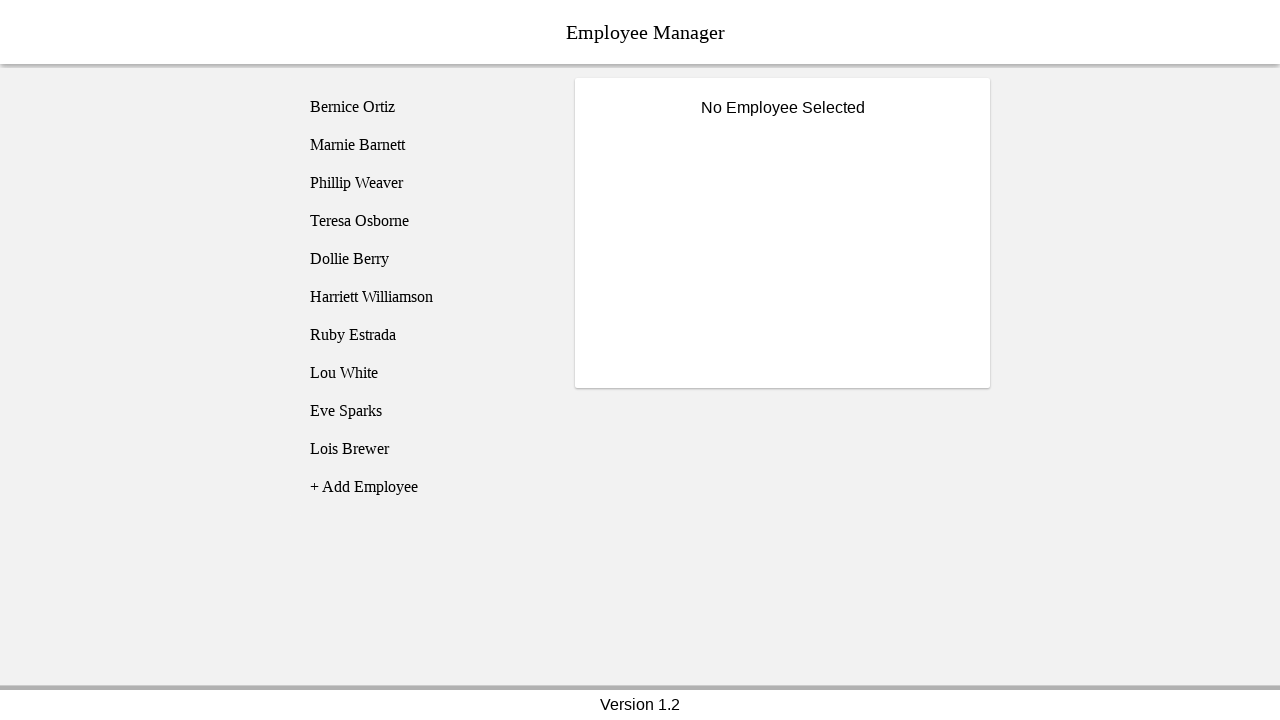

Clicked on Bernice Ortiz employee at (425, 107) on [name='employee1']
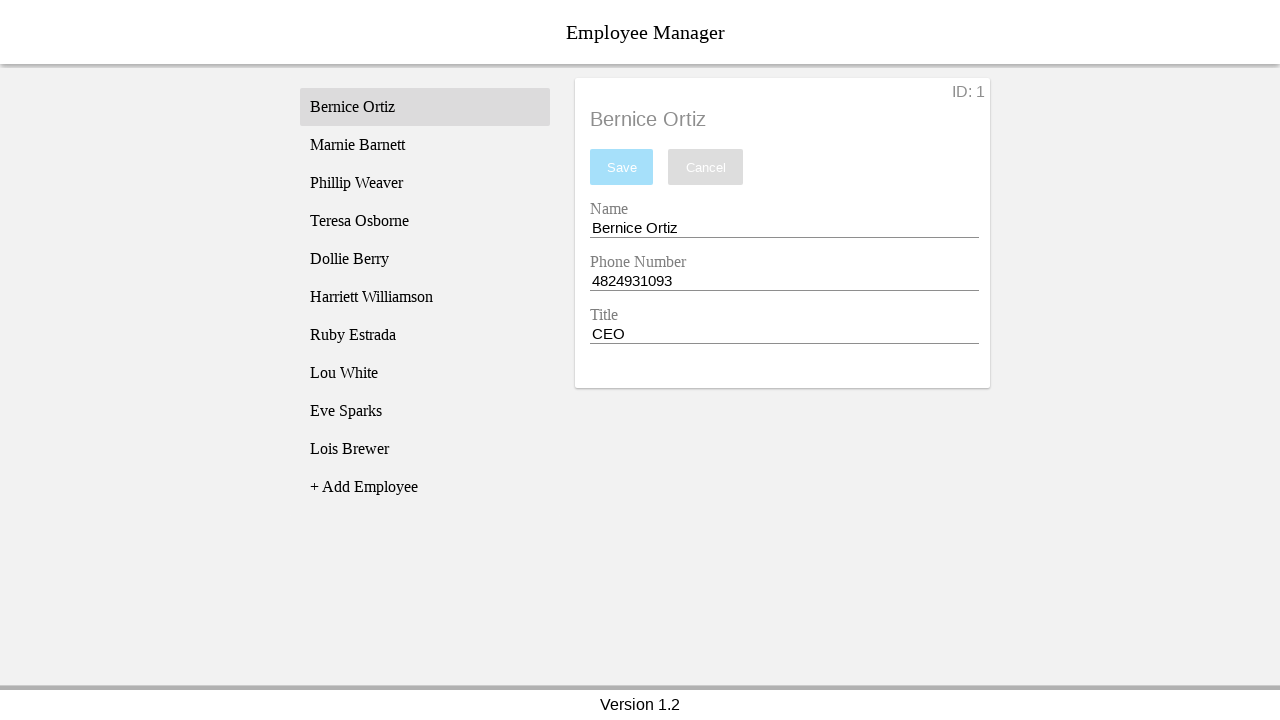

Name input field became visible
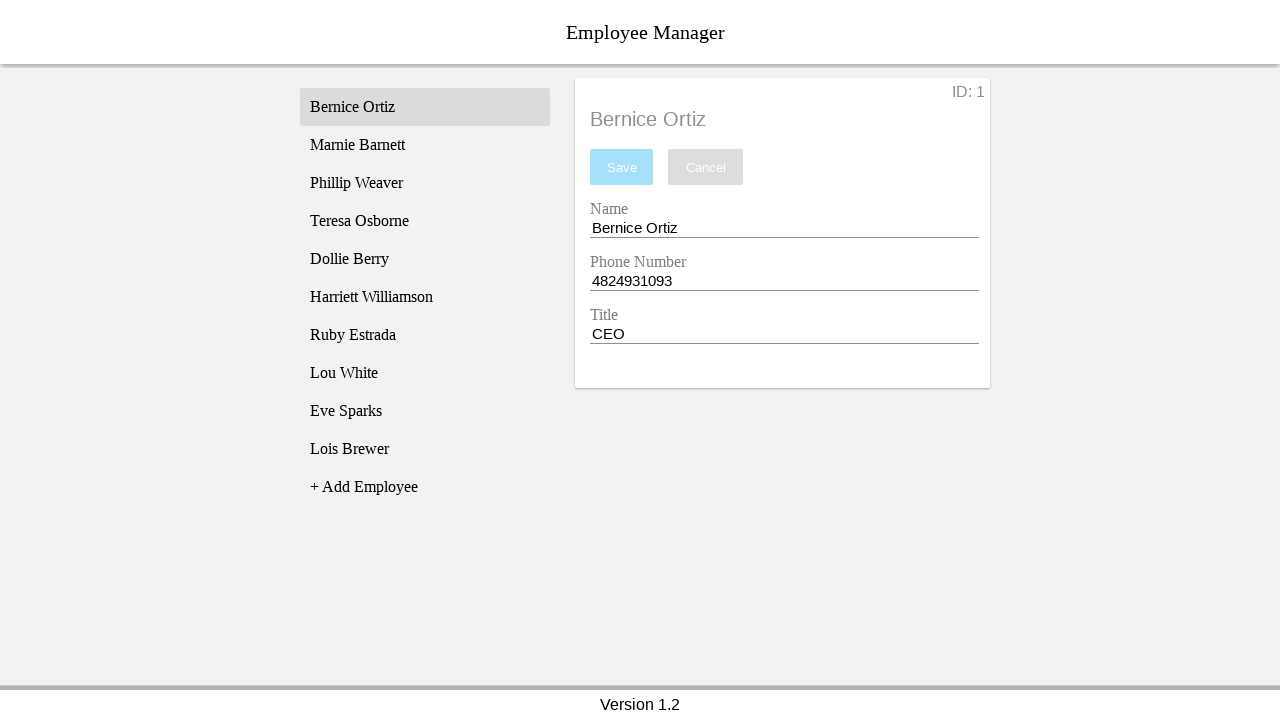

Filled name field with 'Test Name' on [name='nameEntry']
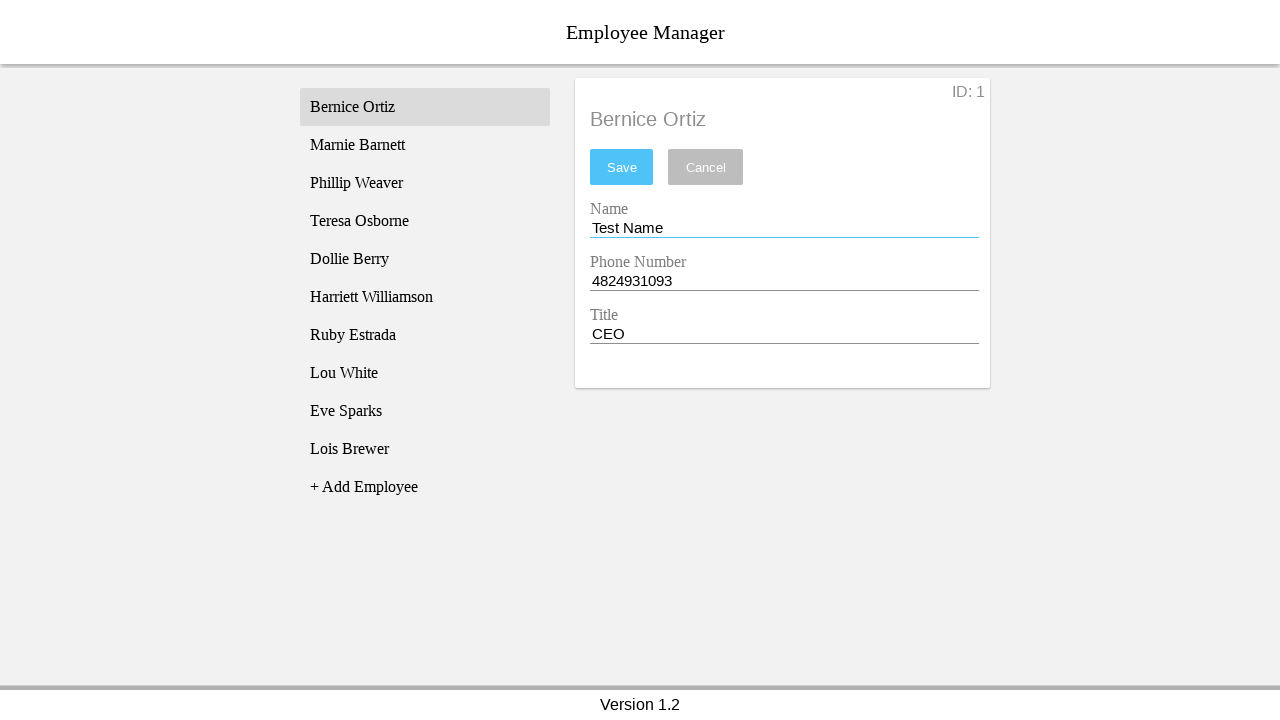

Clicked on Phillip Weaver employee at (425, 183) on [name='employee3']
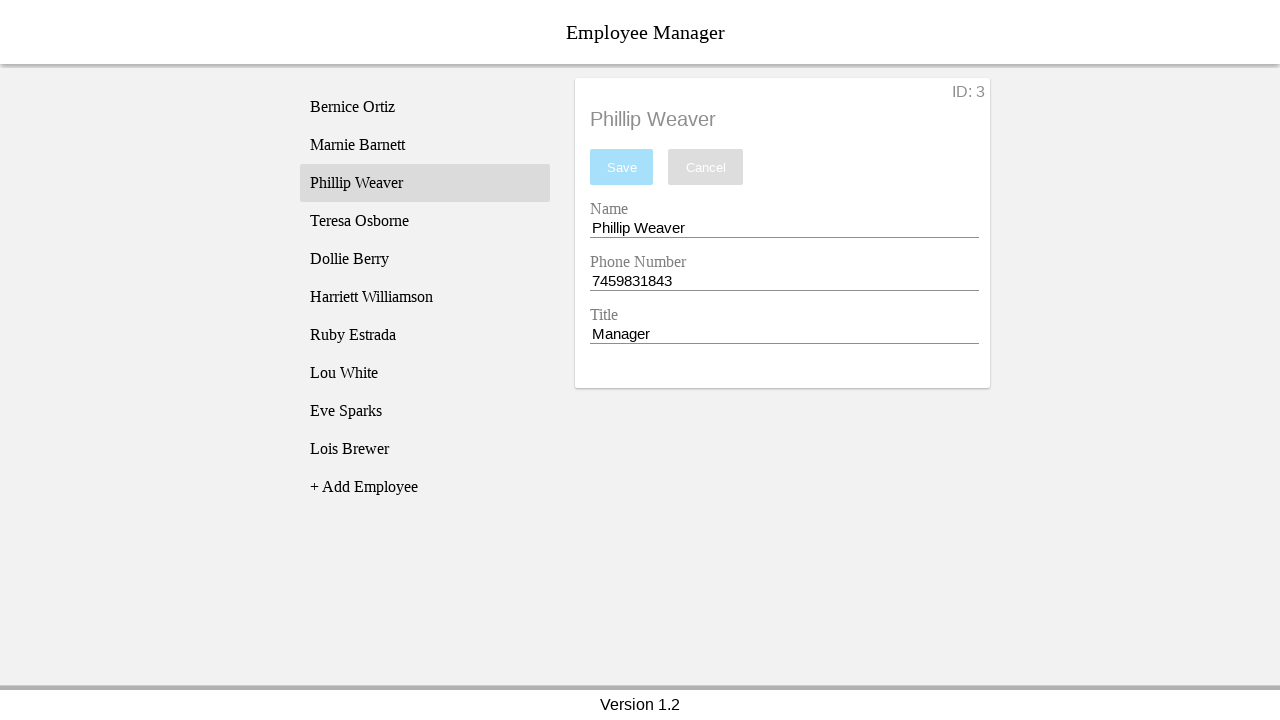

Phillip Weaver's name displayed in employee title
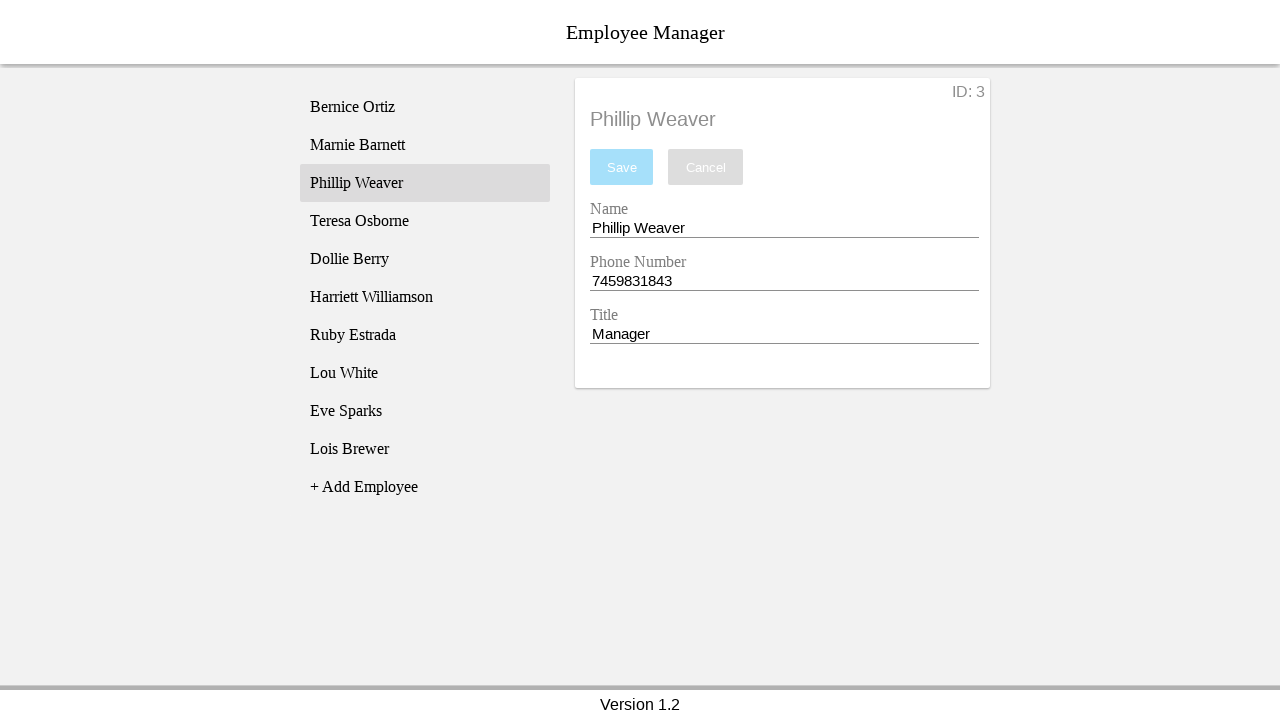

Clicked back on Bernice Ortiz employee at (425, 107) on [name='employee1']
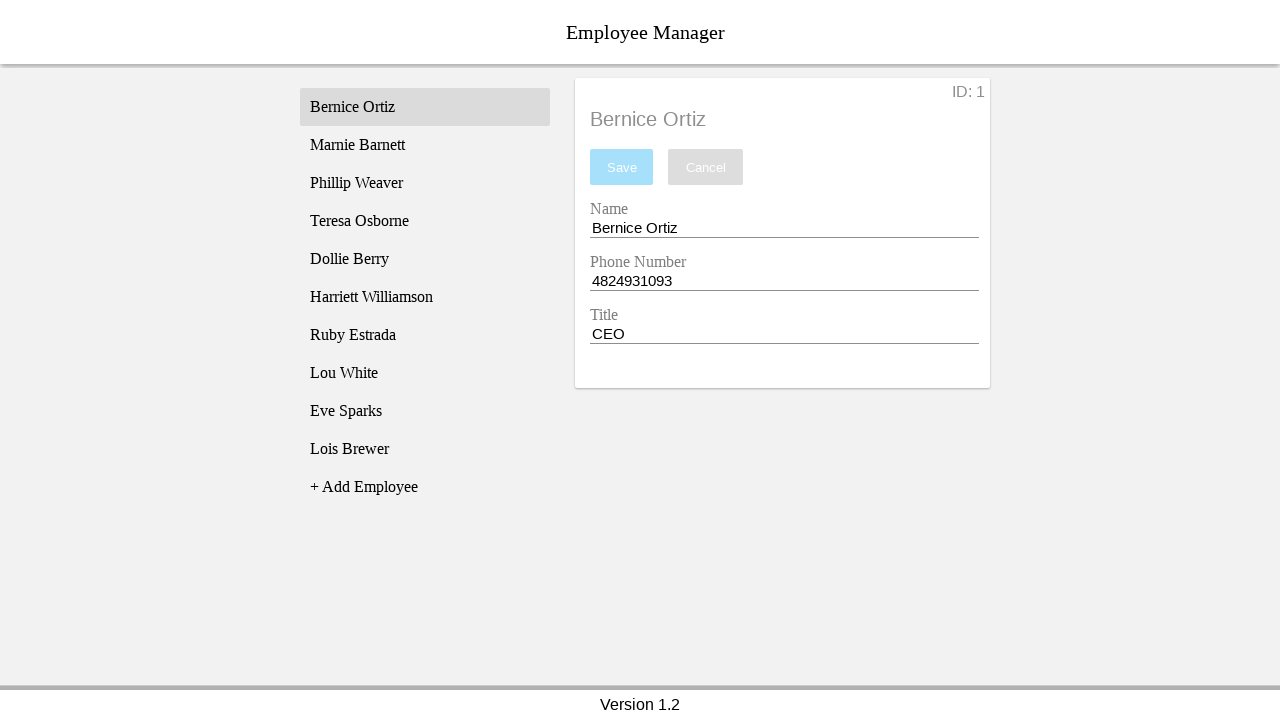

Bernice Ortiz's original name displayed in employee title, confirming unsaved change did not persist
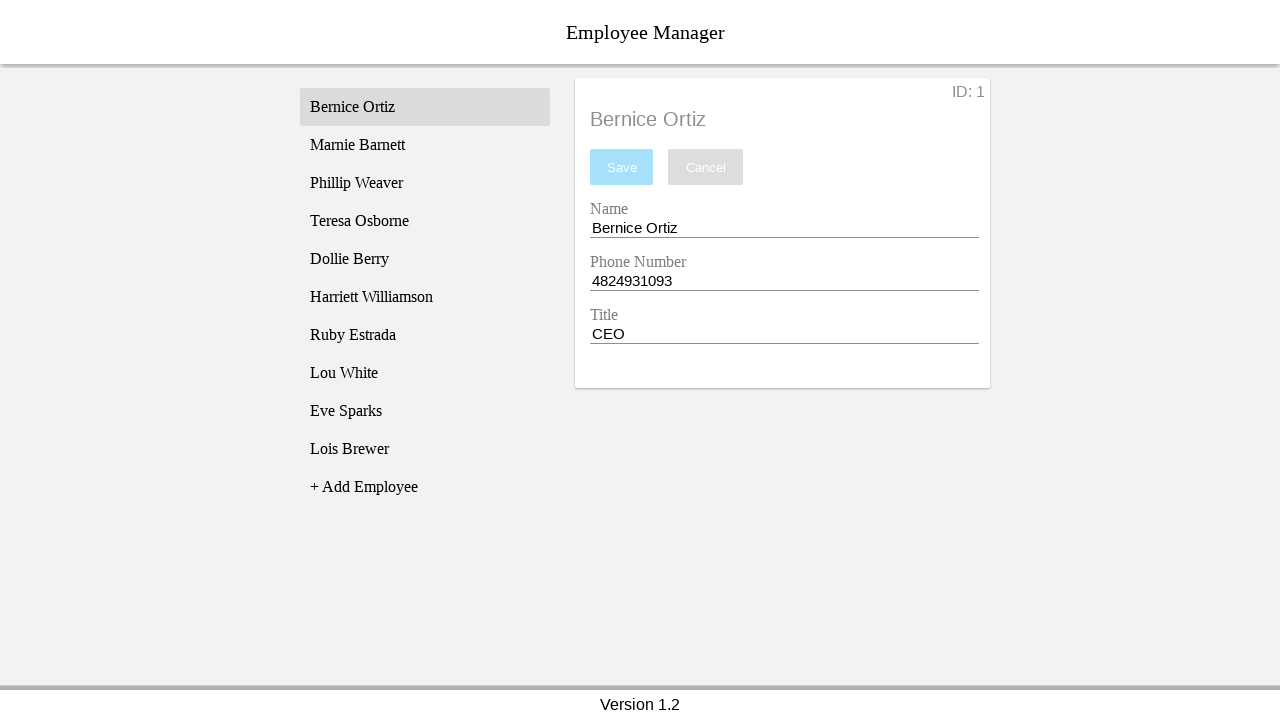

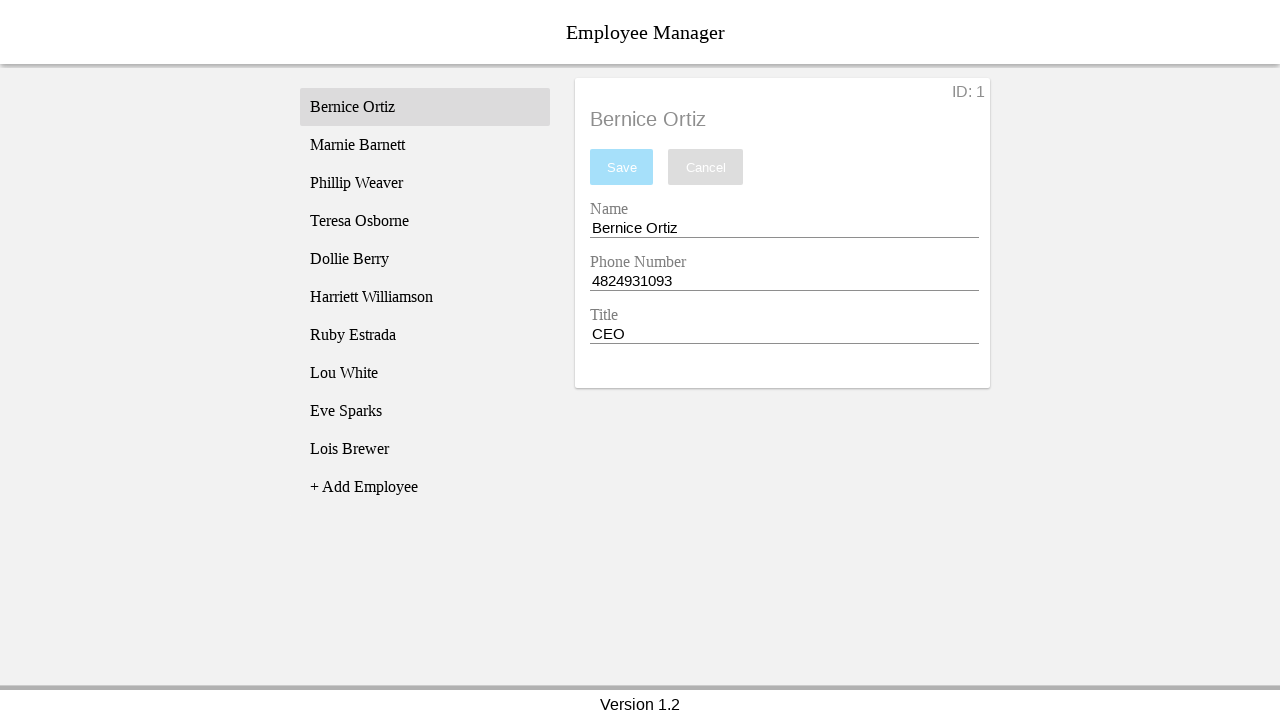